Tests the TodoMVC application by adding a new todo item and verifying it appears in the list

Starting URL: https://demo.playwright.dev/todomvc

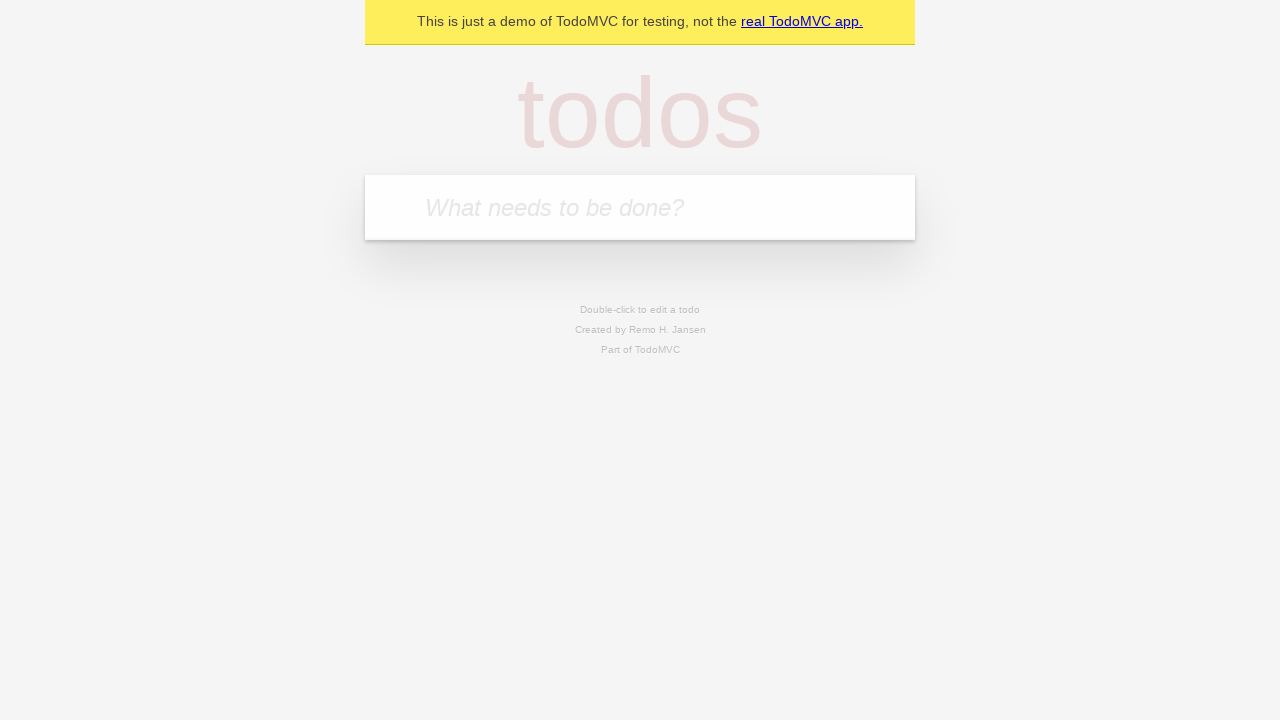

Clicked on the todo input textbox at (640, 207) on internal:role=textbox[name="What needs to be done?"i]
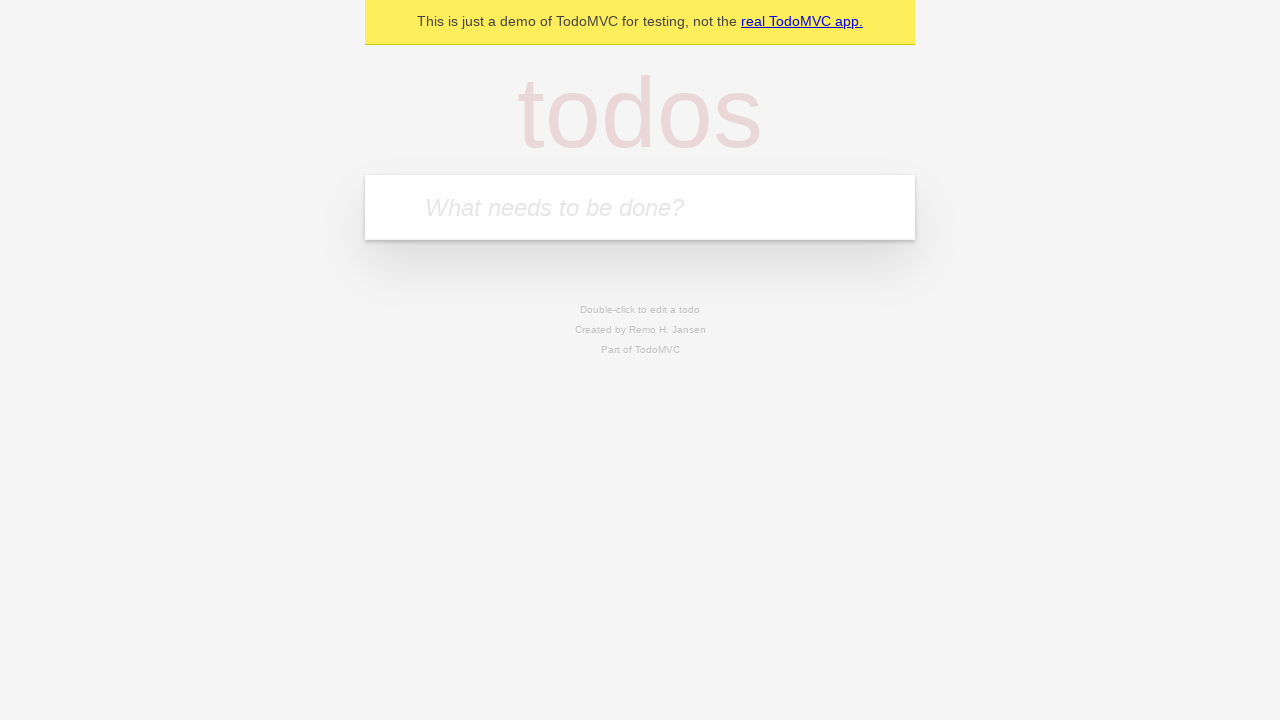

Filled todo input with 'Add note' on internal:role=textbox[name="What needs to be done?"i]
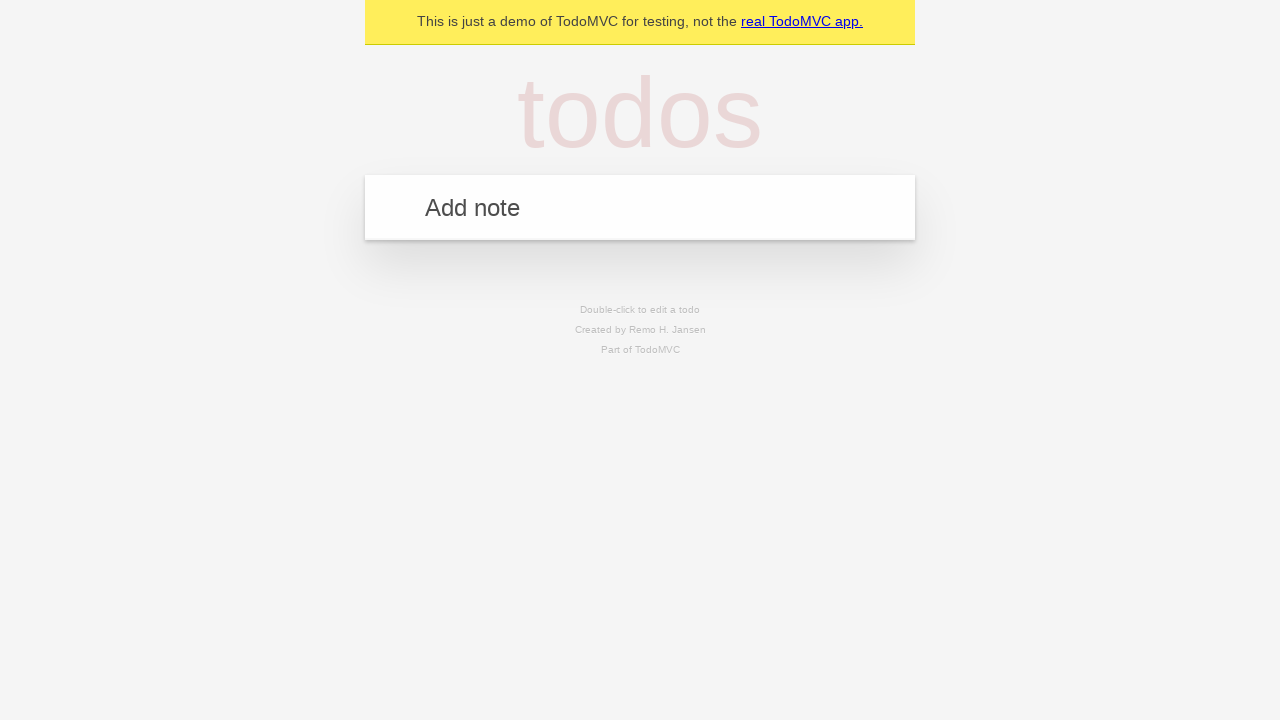

Pressed Enter to submit the new todo item on internal:role=textbox[name="What needs to be done?"i]
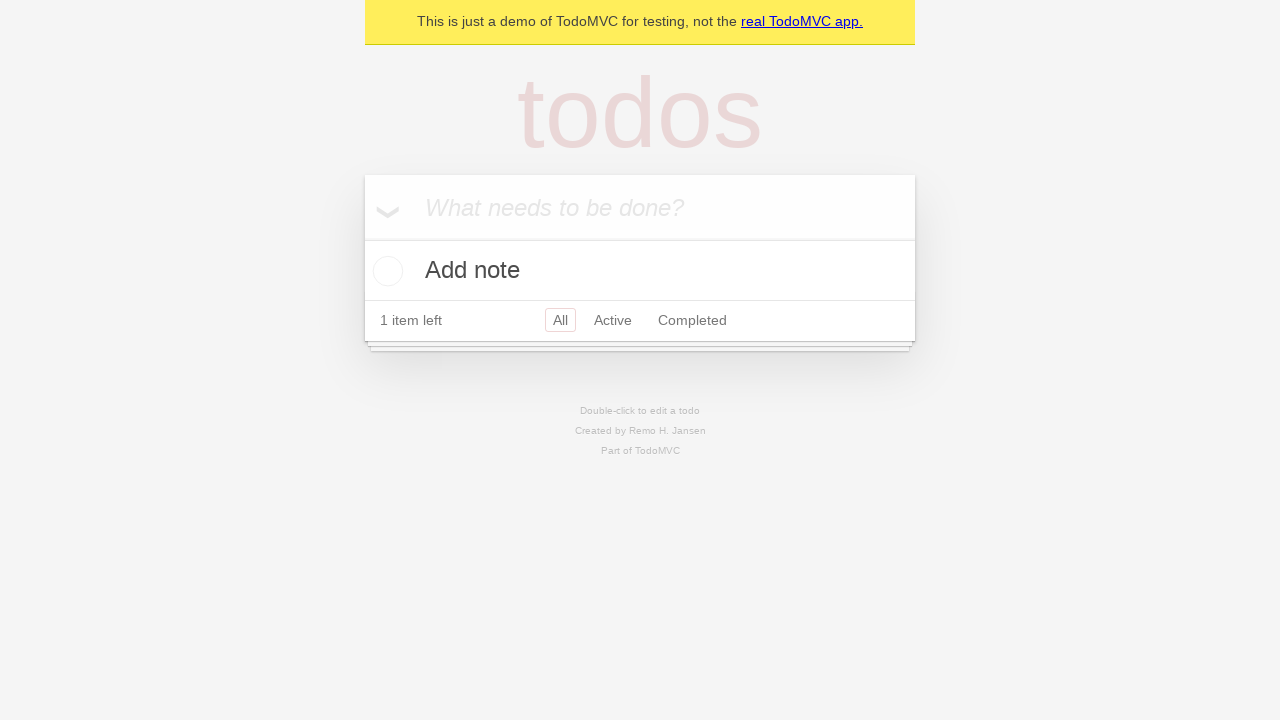

Todo item appeared in the list
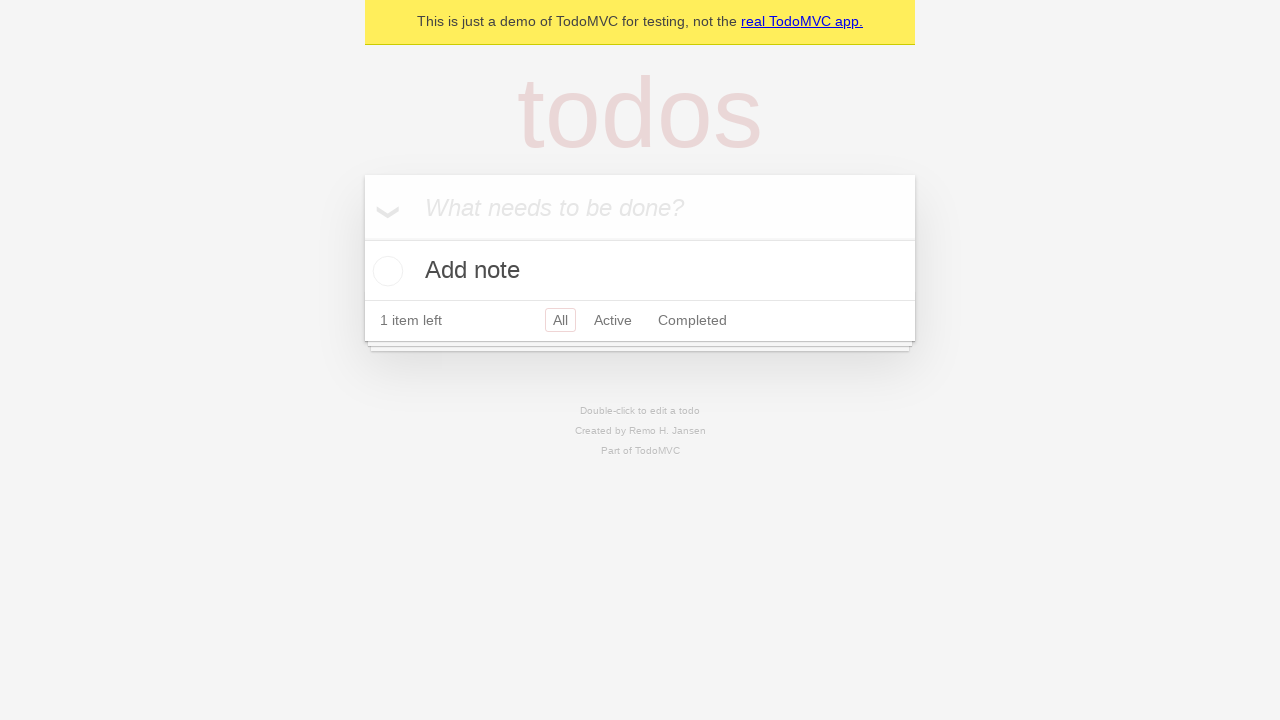

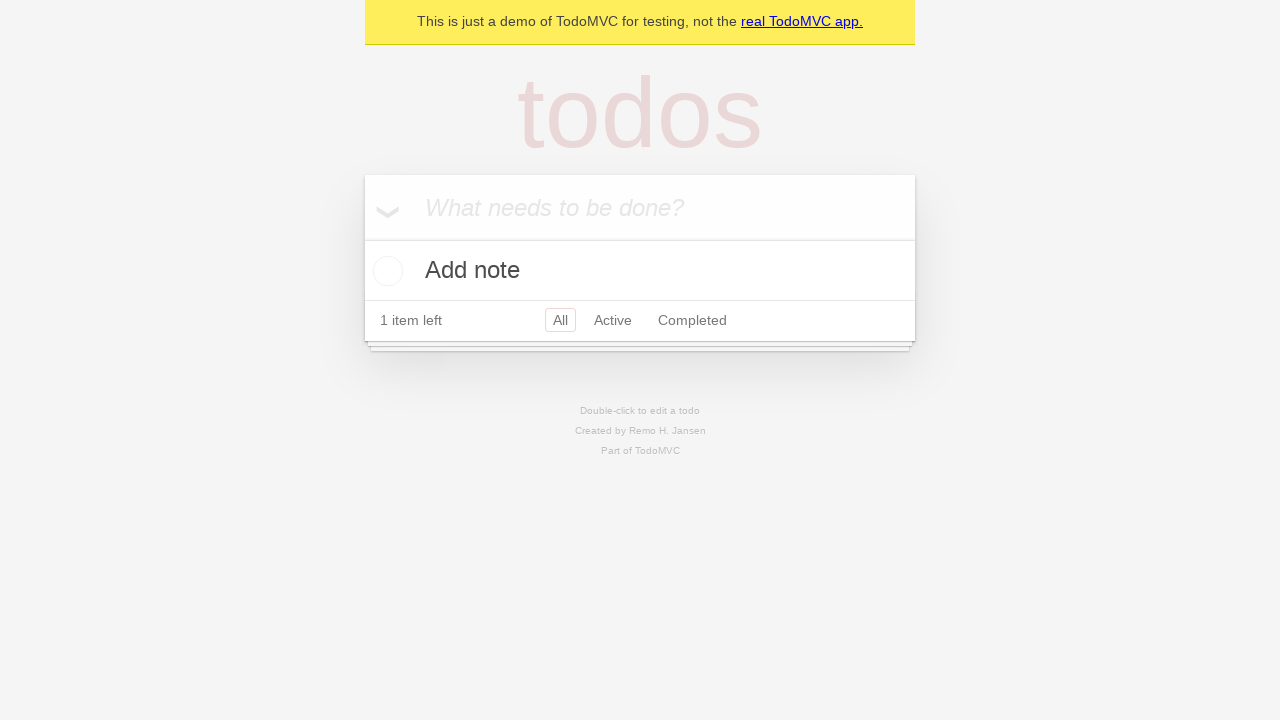